Tests e-commerce shopping cart functionality by adding multiple items to cart, modifying quantities, and validating coupon code error message when no code is entered

Starting URL: http://practice.automationtesting.in/

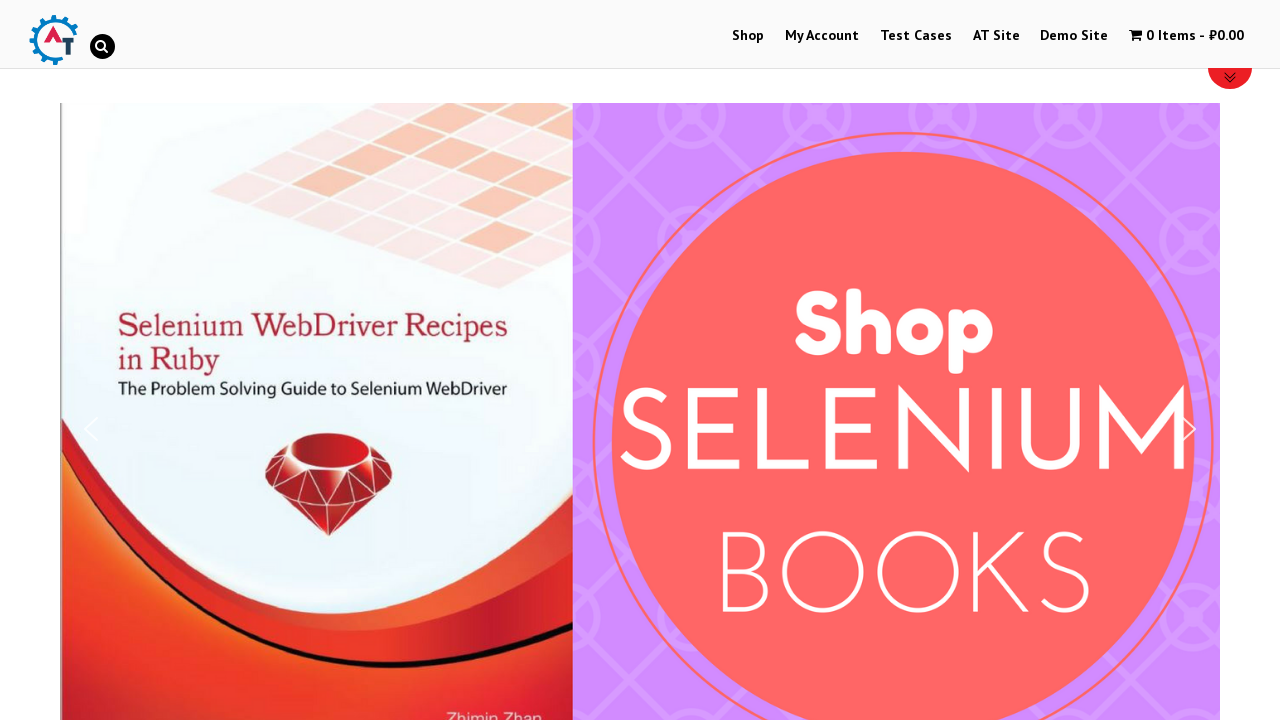

Clicked on Shop menu item at (748, 36) on #menu-item-40
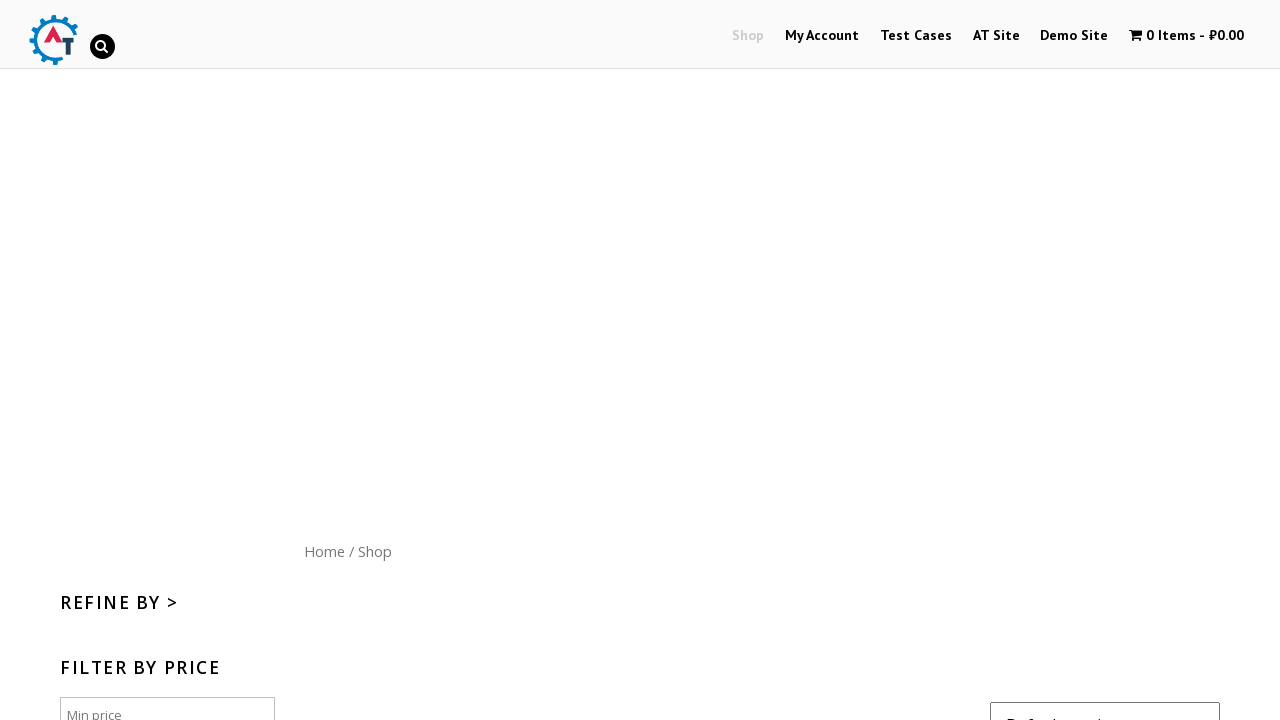

Scrolled down 300px to view products
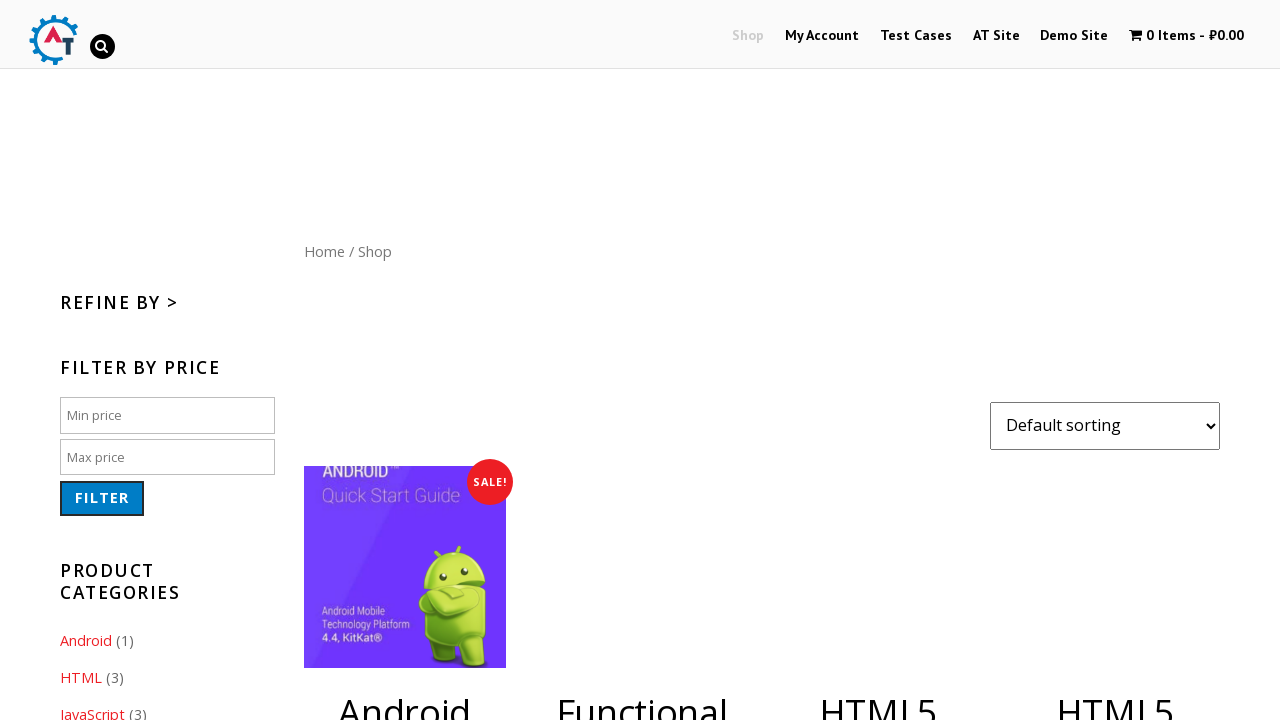

Clicked to add first product (ID: 182) to cart at (1115, 361) on [href="/shop/?add-to-cart=182"]
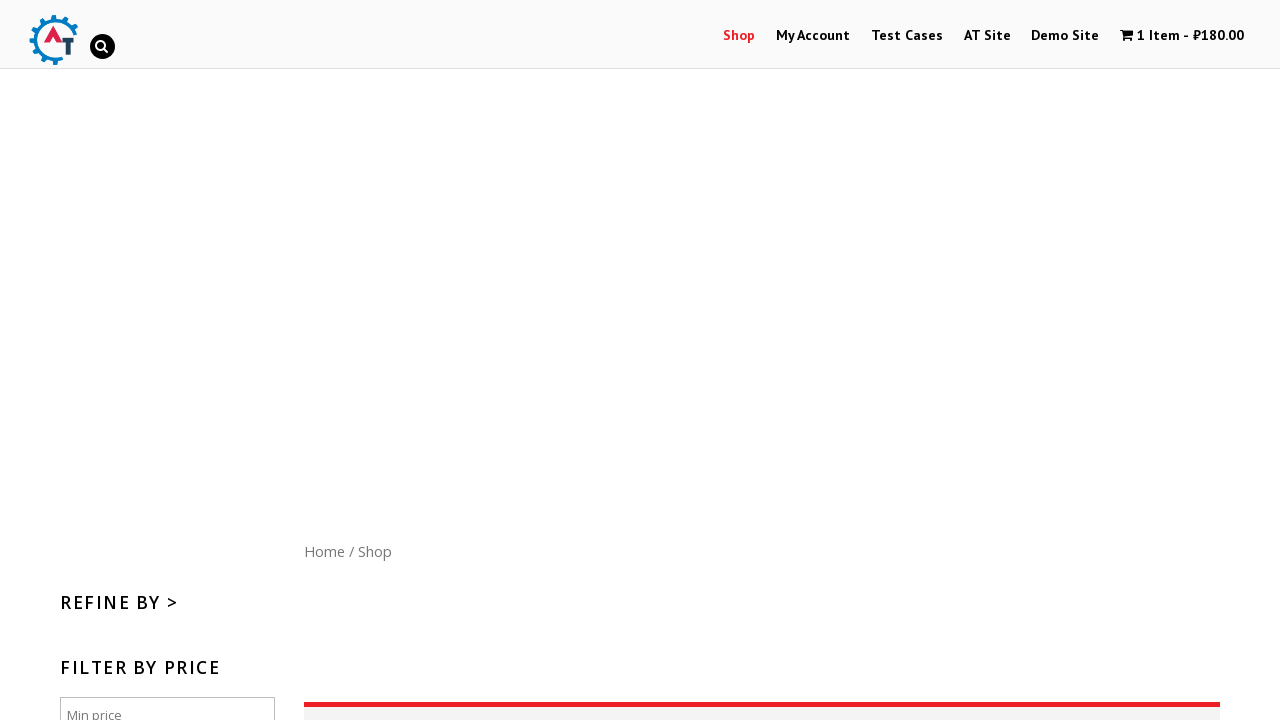

Waited 4 seconds for first product to be added
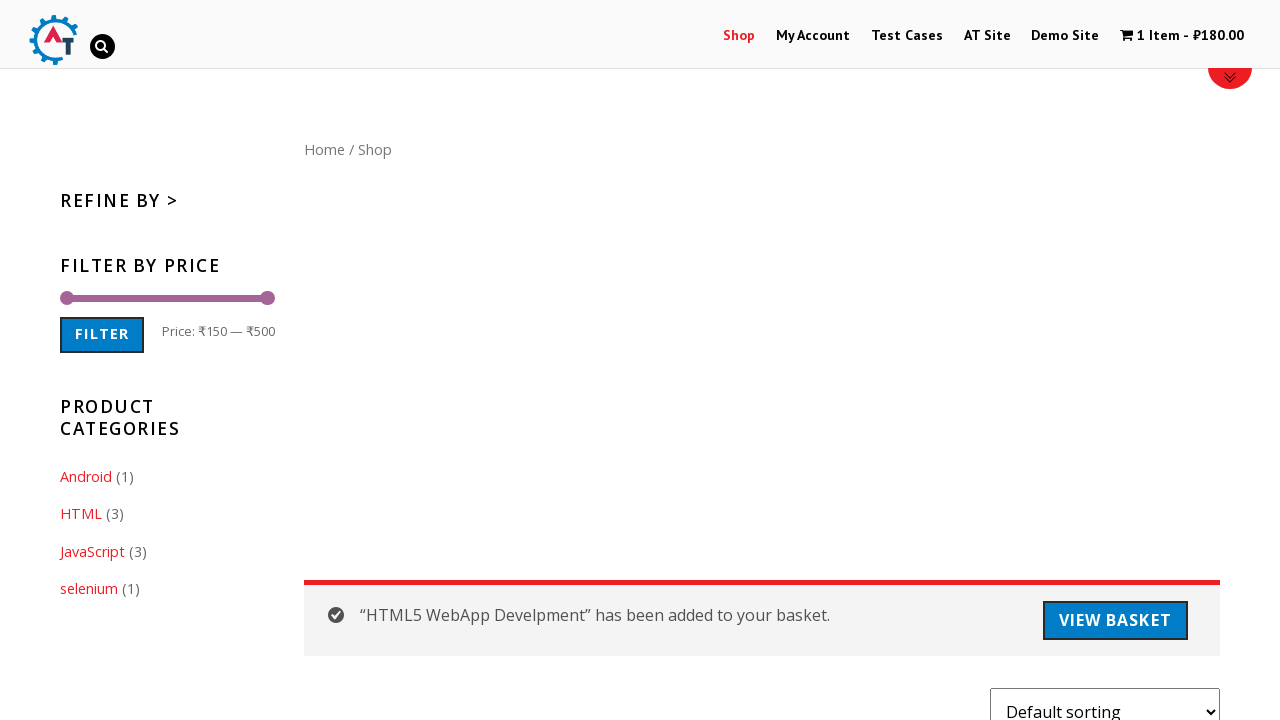

Clicked to add second product (ID: 180) to cart at (878, 361) on [href="/shop/?add-to-cart=180"]
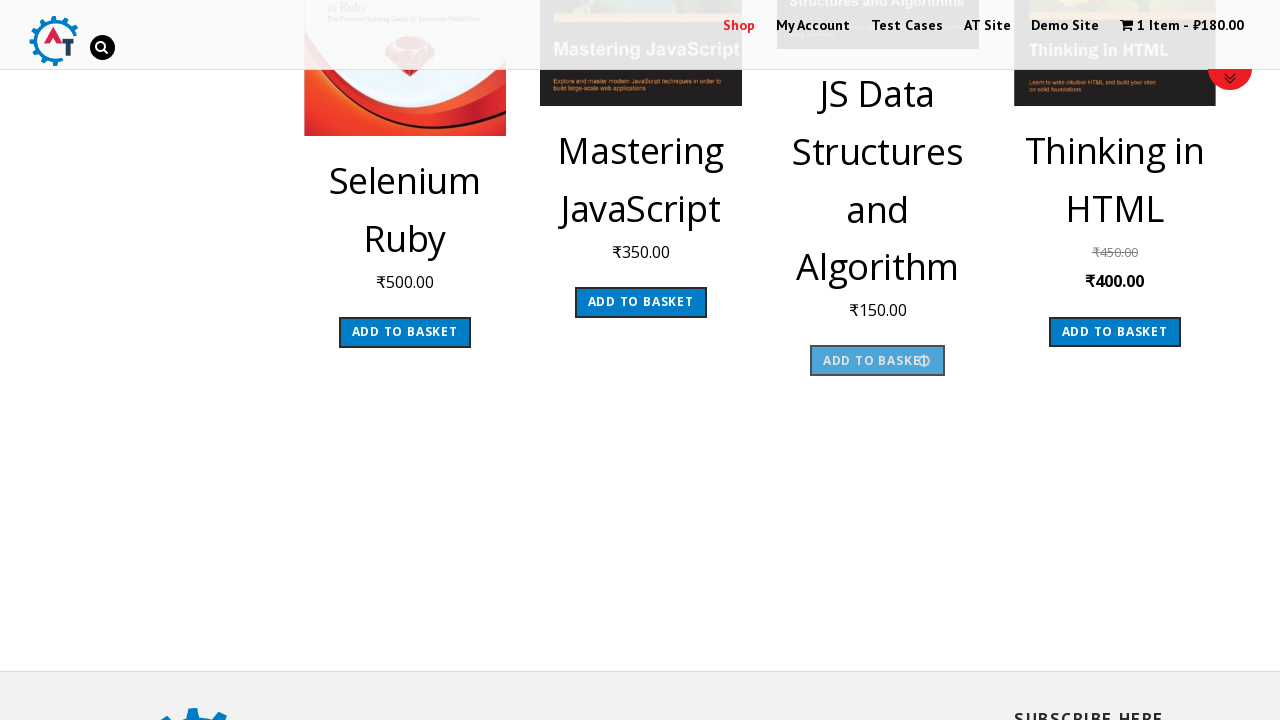

Clicked on cart contents link to view cart at (1158, 28) on .cartcontents
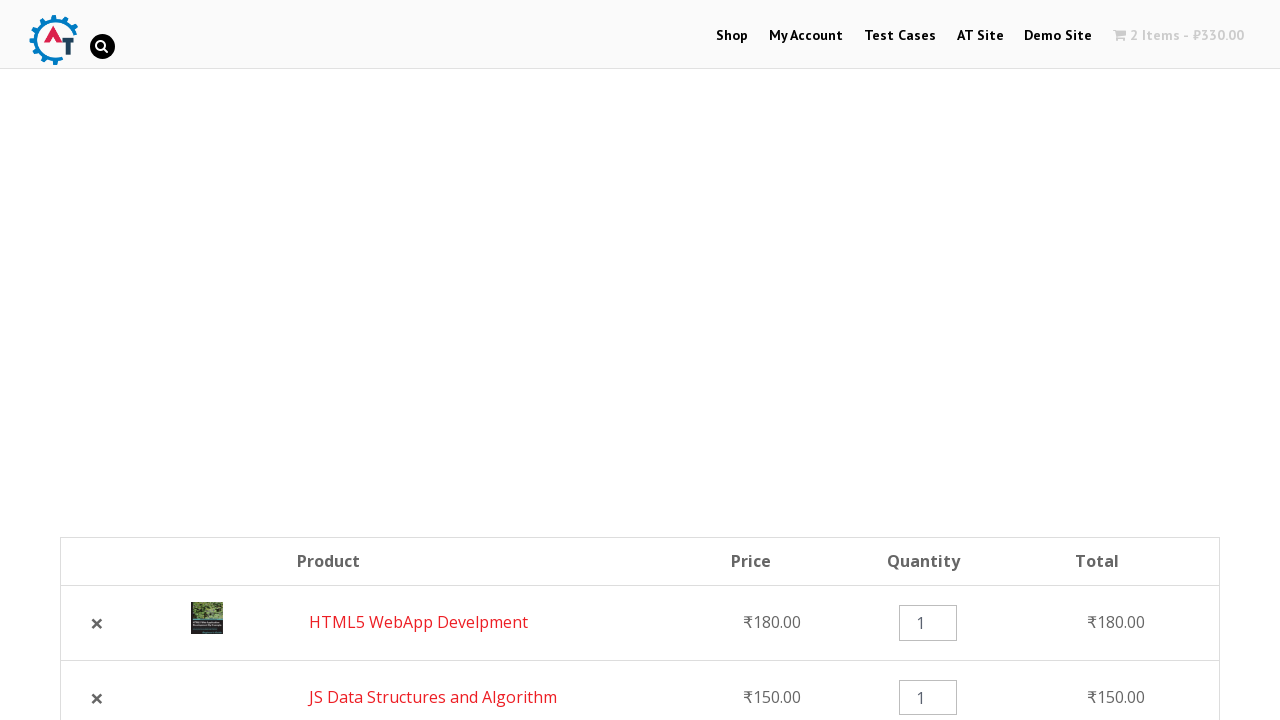

Waited 3 seconds for cart page to load
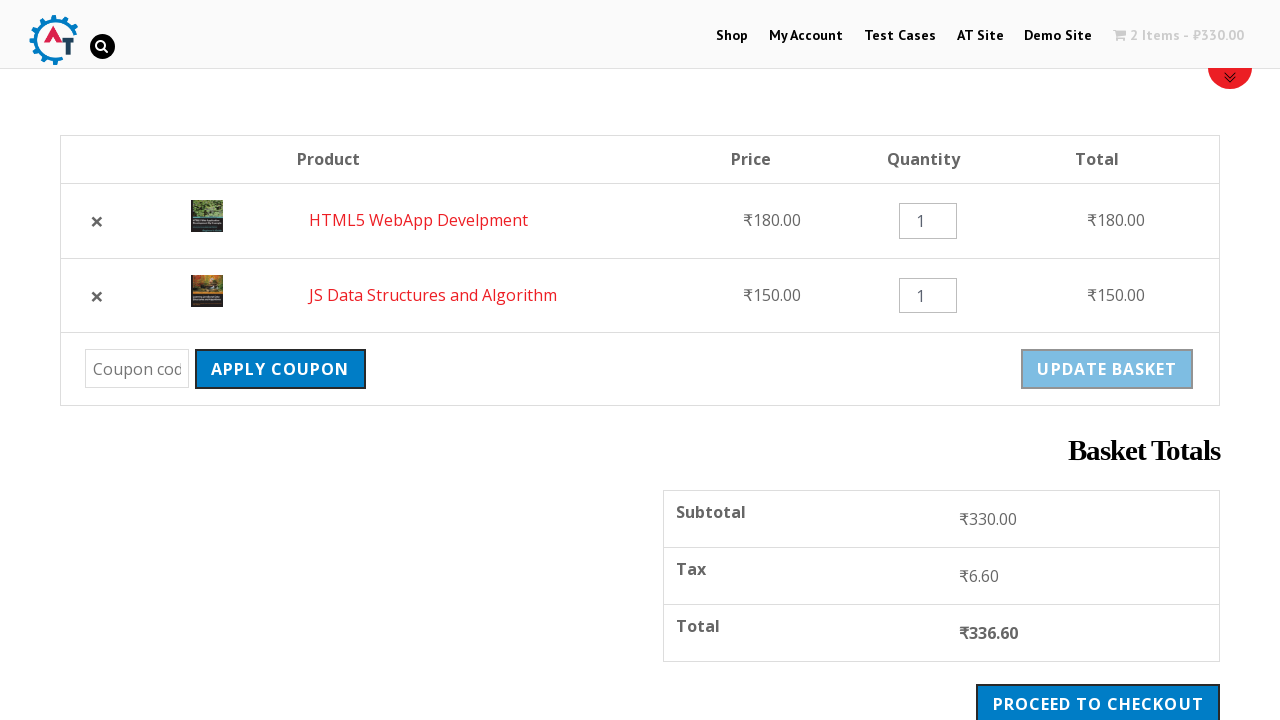

Located quantity input field for first product
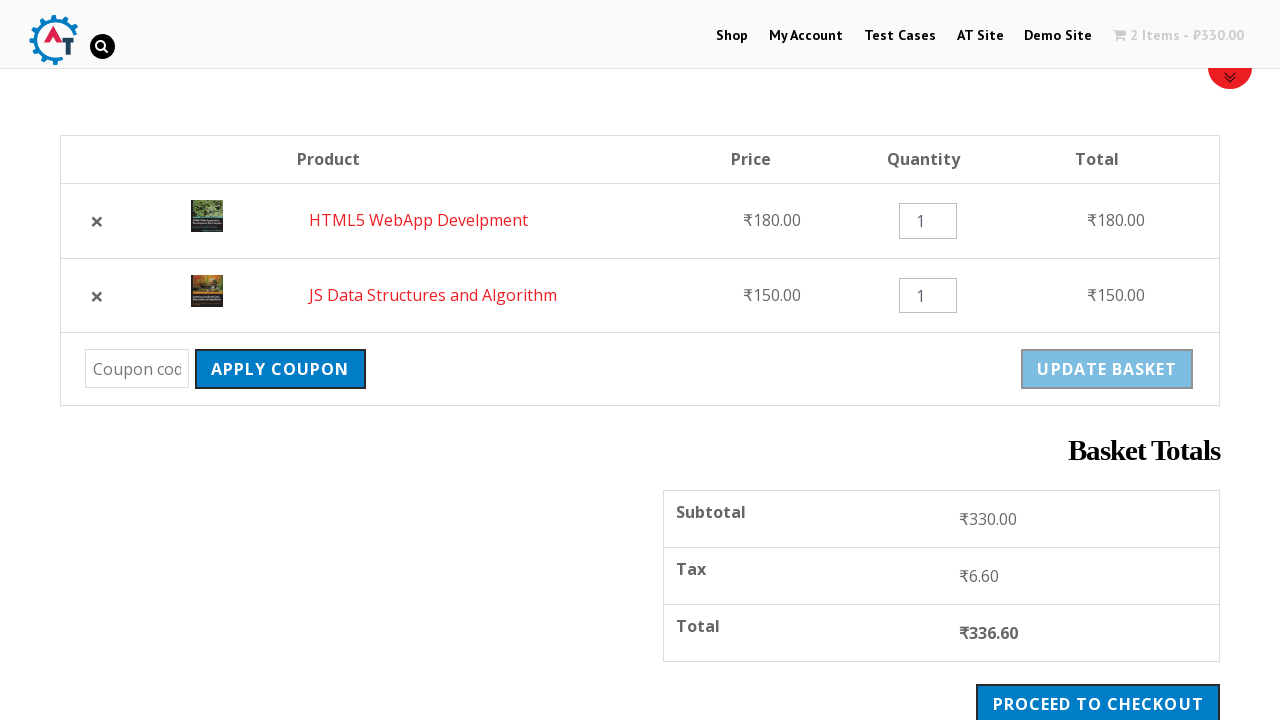

Cleared quantity field on [name="cart[045117b0e0a11a242b9765e79cbf113f][qty]"]
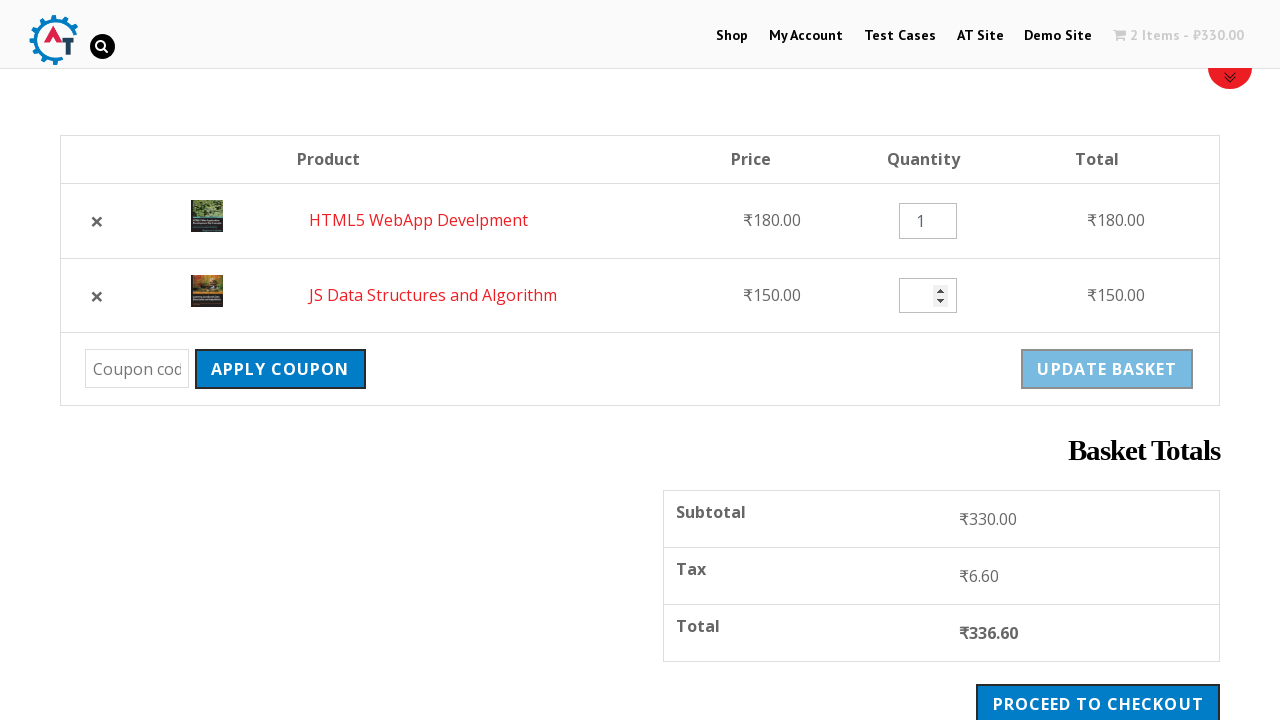

Filled quantity field with value '3' on [name="cart[045117b0e0a11a242b9765e79cbf113f][qty]"]
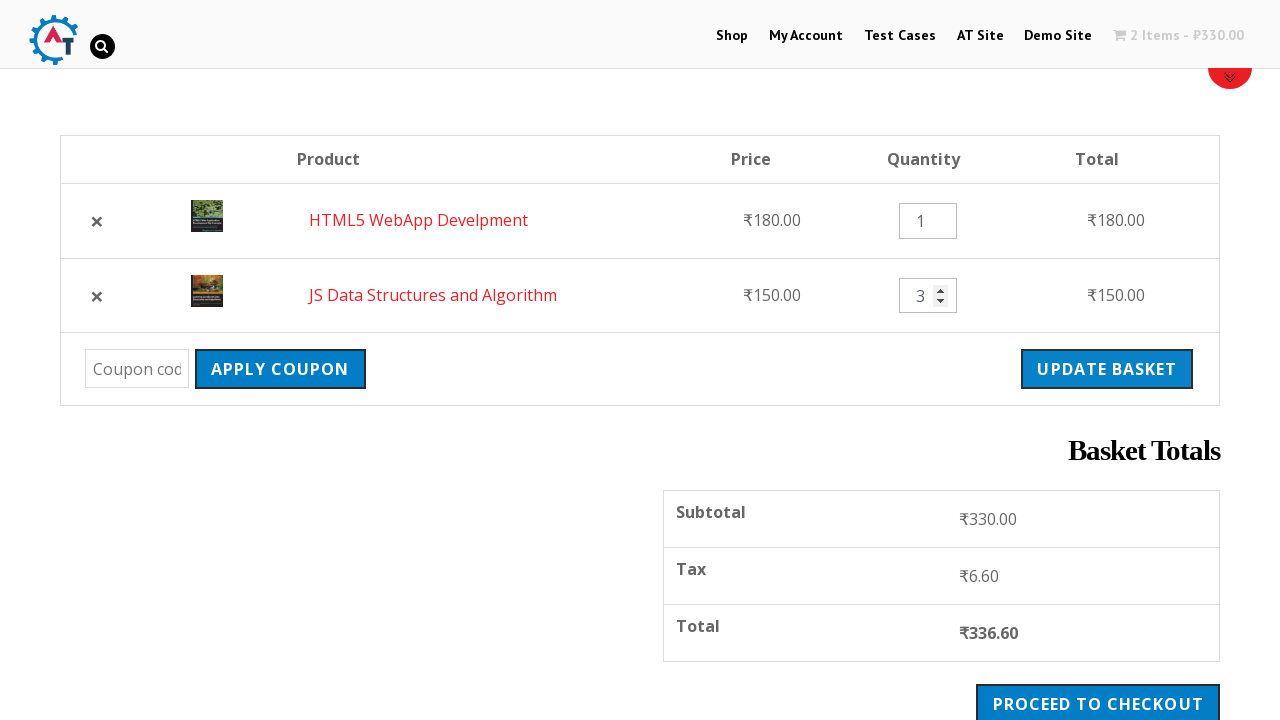

Verified quantity was successfully updated to 3
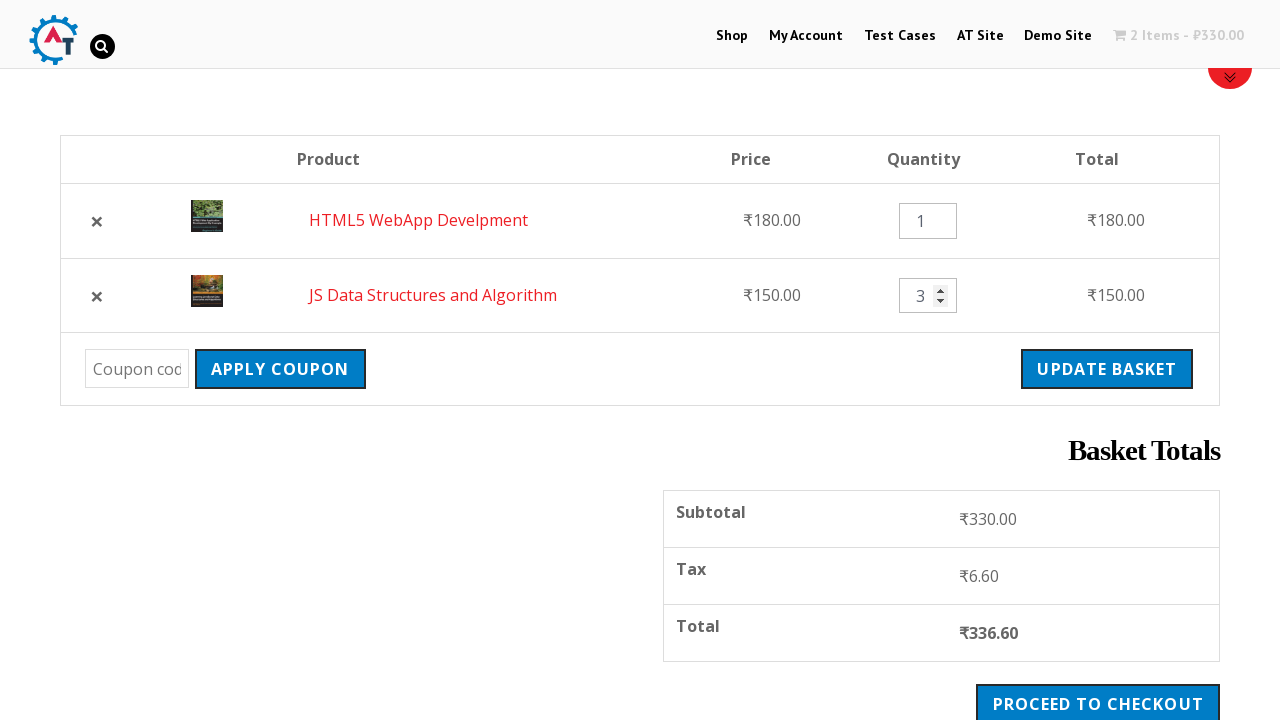

Waited 3 seconds before applying coupon
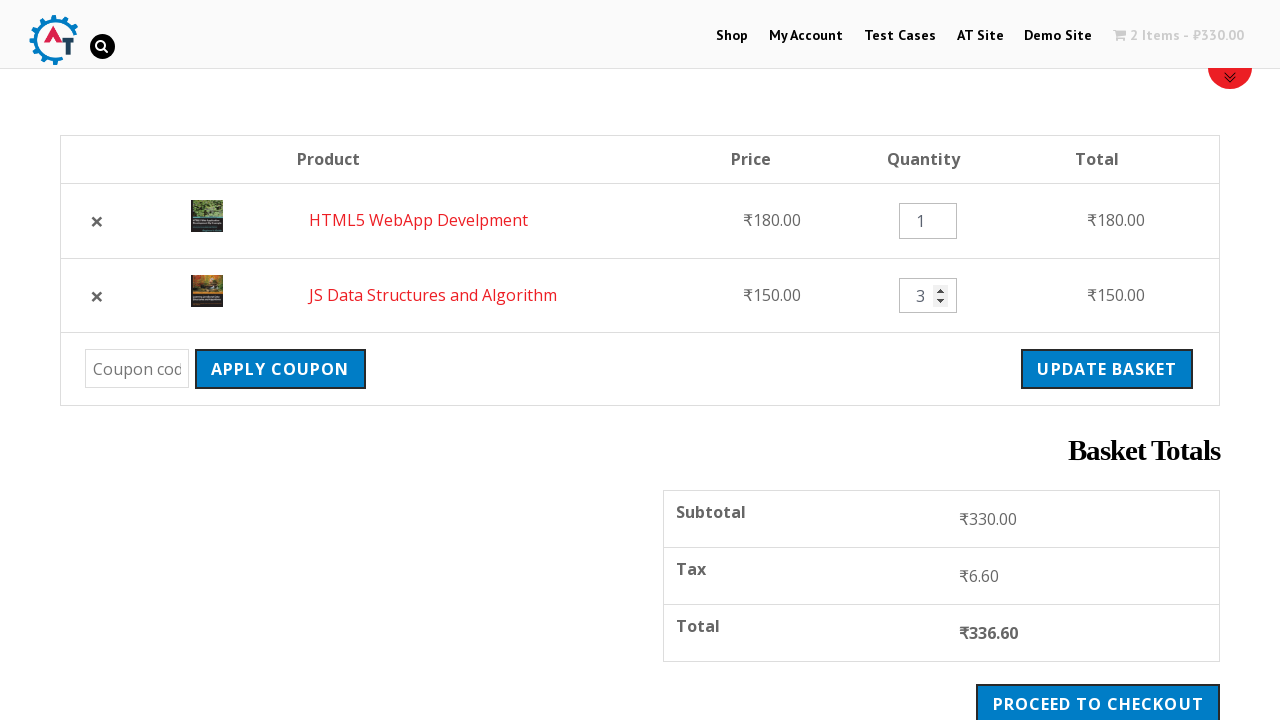

Clicked Apply Coupon button without entering a coupon code at (280, 369) on [value="Apply Coupon"]
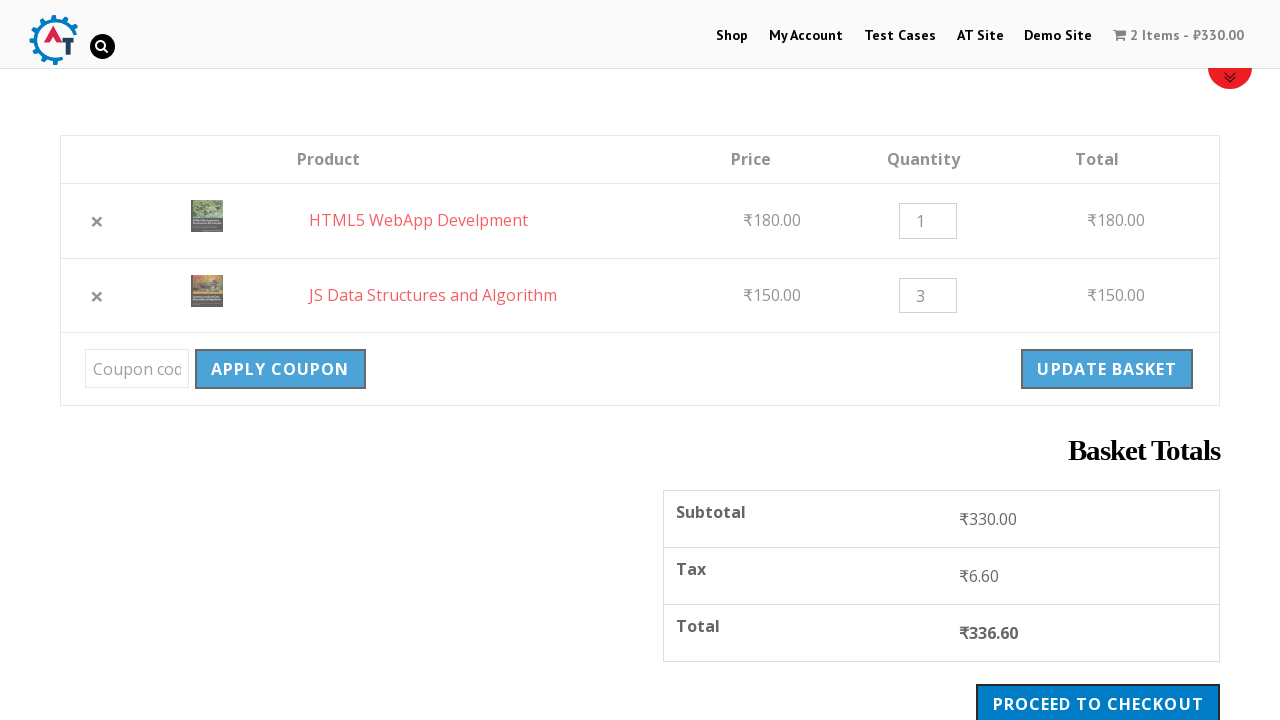

Located error message element
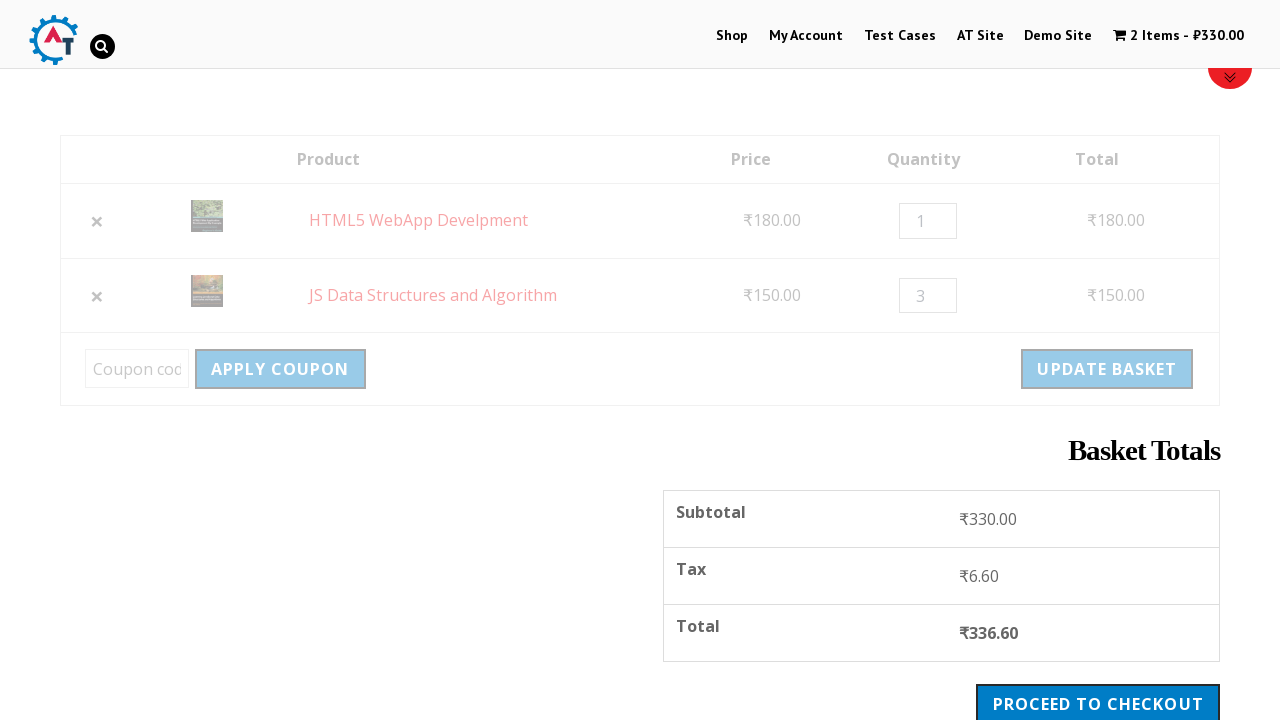

Verified error message displays 'Please enter a coupon code.'
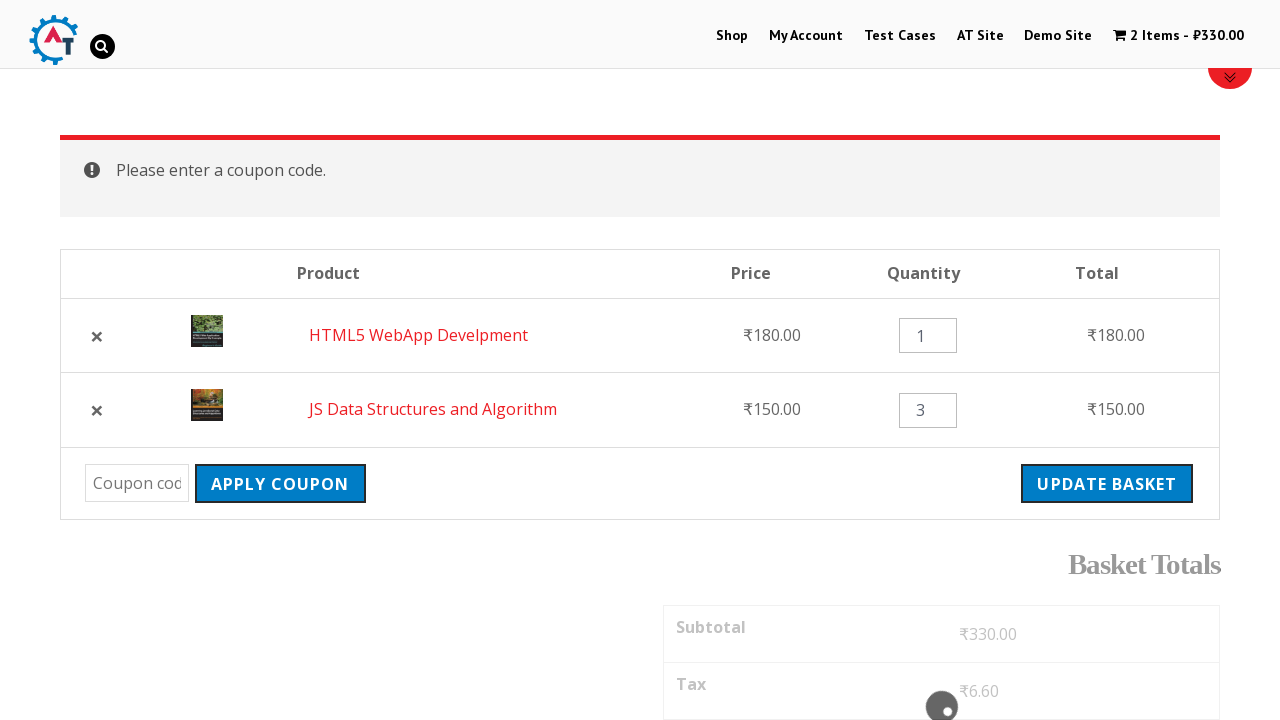

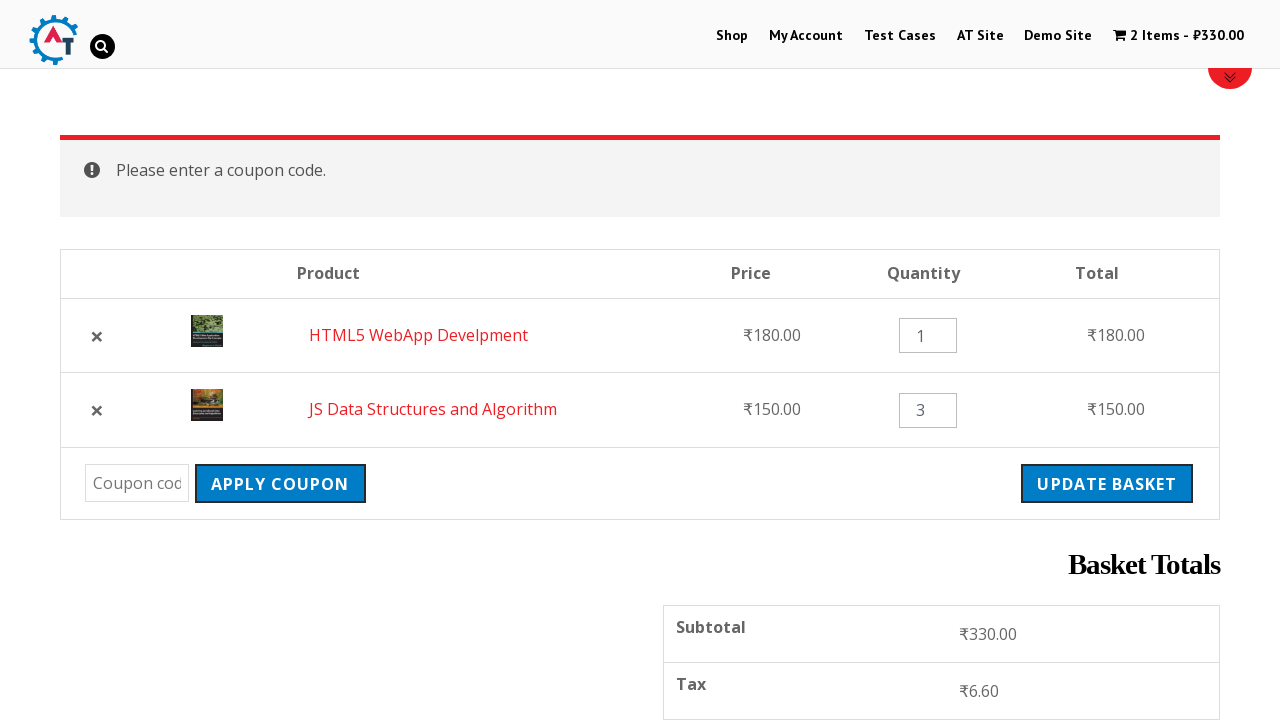